Tests login error message when using an invalid username with a valid password

Starting URL: http://the-internet.herokuapp.com/login

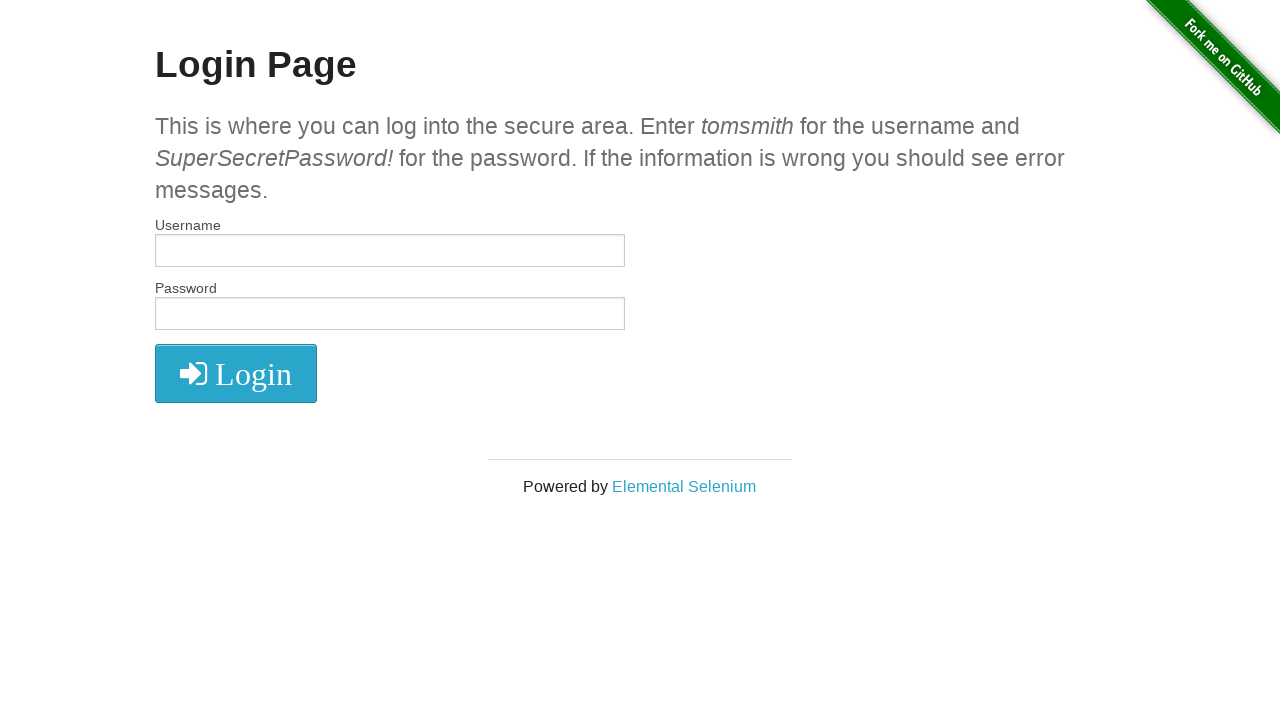

Filled username field with invalid username 'tomsmith1' on input[name='username']
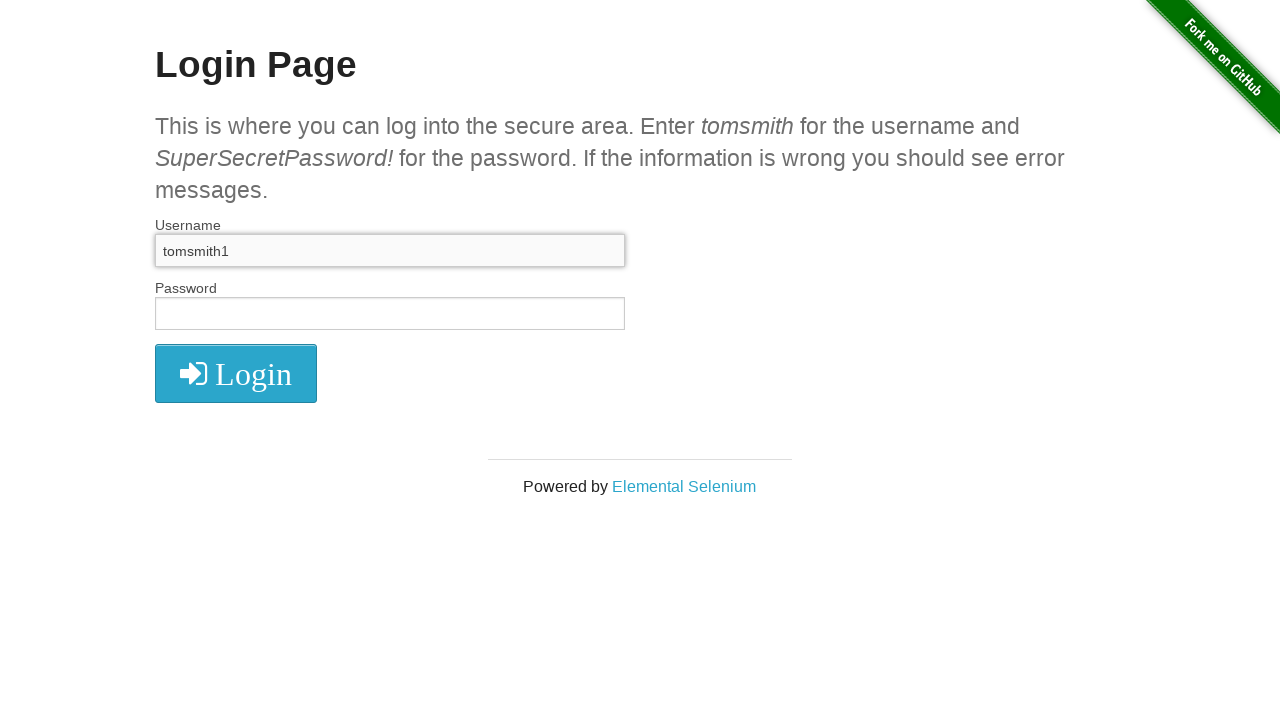

Filled password field with valid password 'SuperSecretPassword!' on input[name='password']
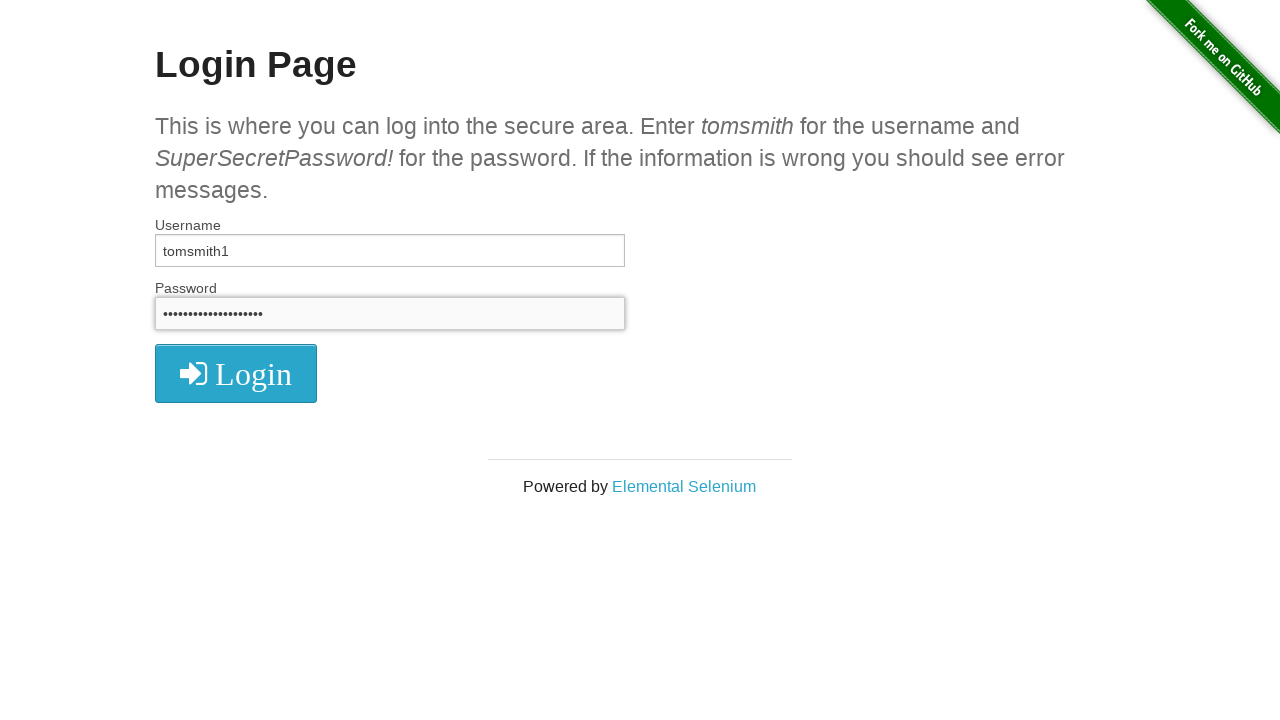

Clicked login button at (236, 374) on i.fa.fa-2x.fa-sign-in
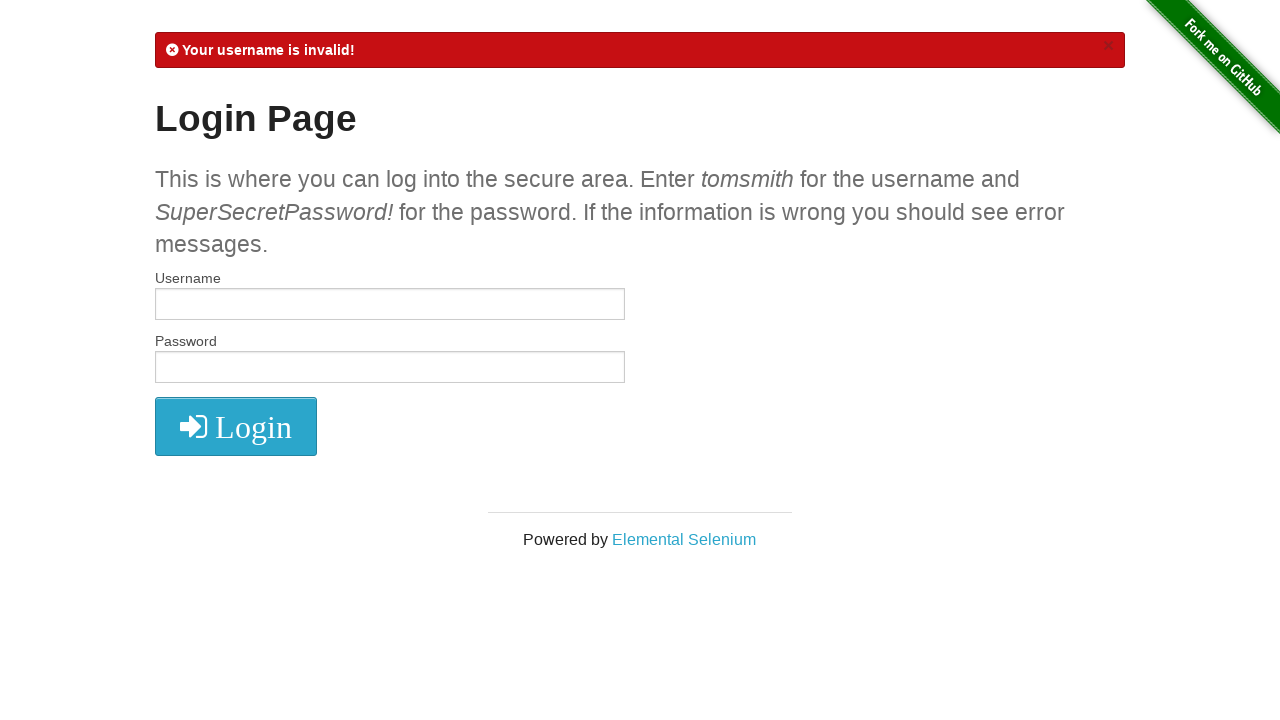

Verified error message 'Your username is invalid!' appeared
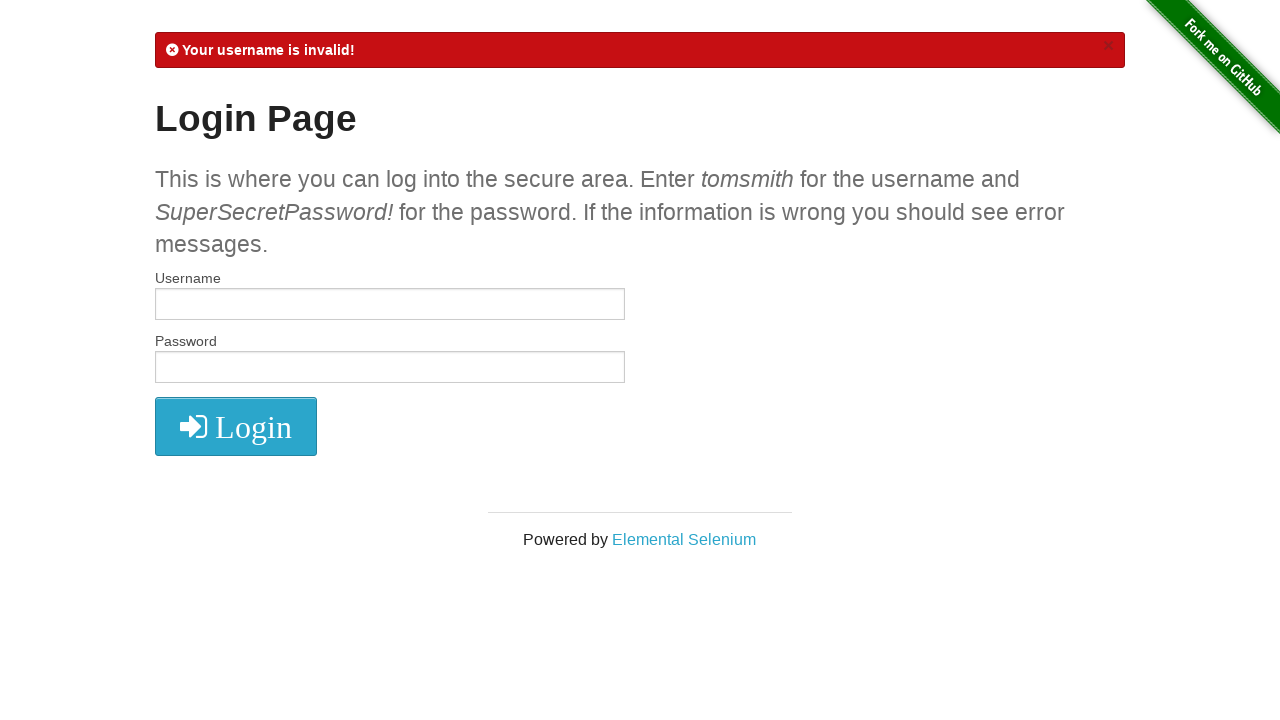

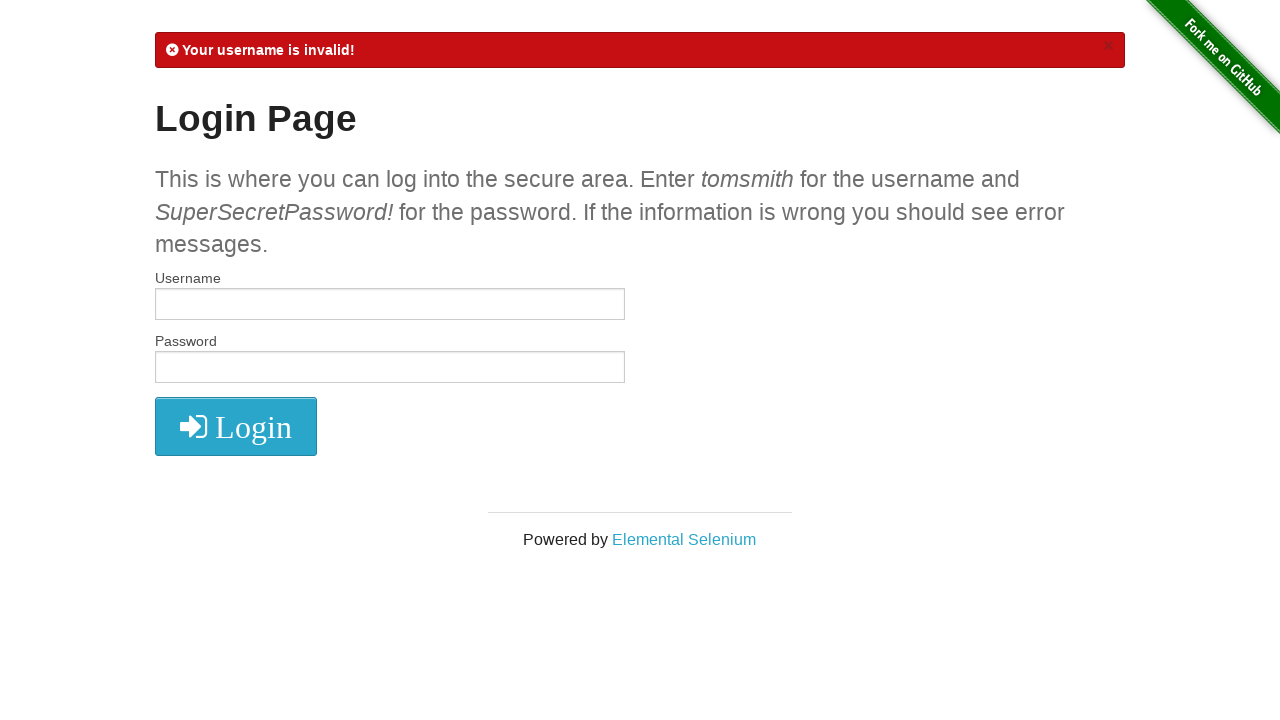